Clicks the first "Try it Yourself" button, switches to the new window, interacts with the iframe content, and returns to the main window

Starting URL: https://www.w3schools.com/

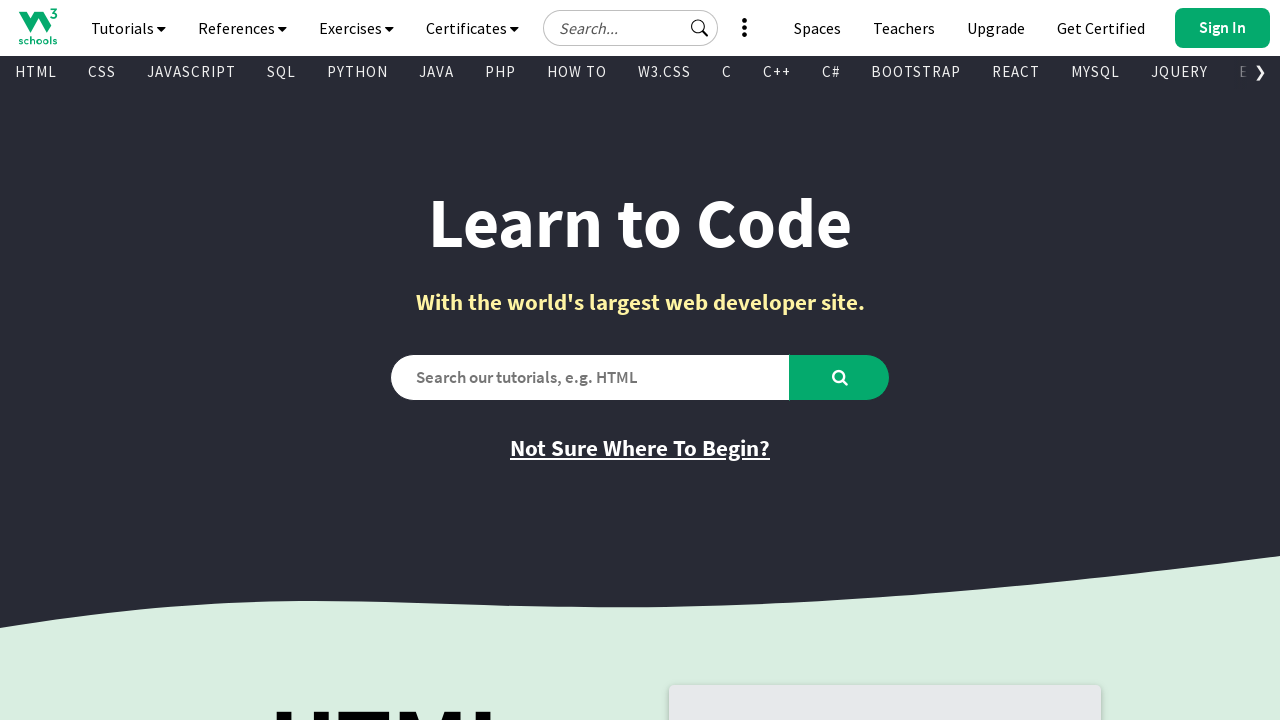

Clicked the first 'Try it Yourself' button at (785, 360) on xpath=//*[@id="main"]/div[2]/div/div[2]/div/a
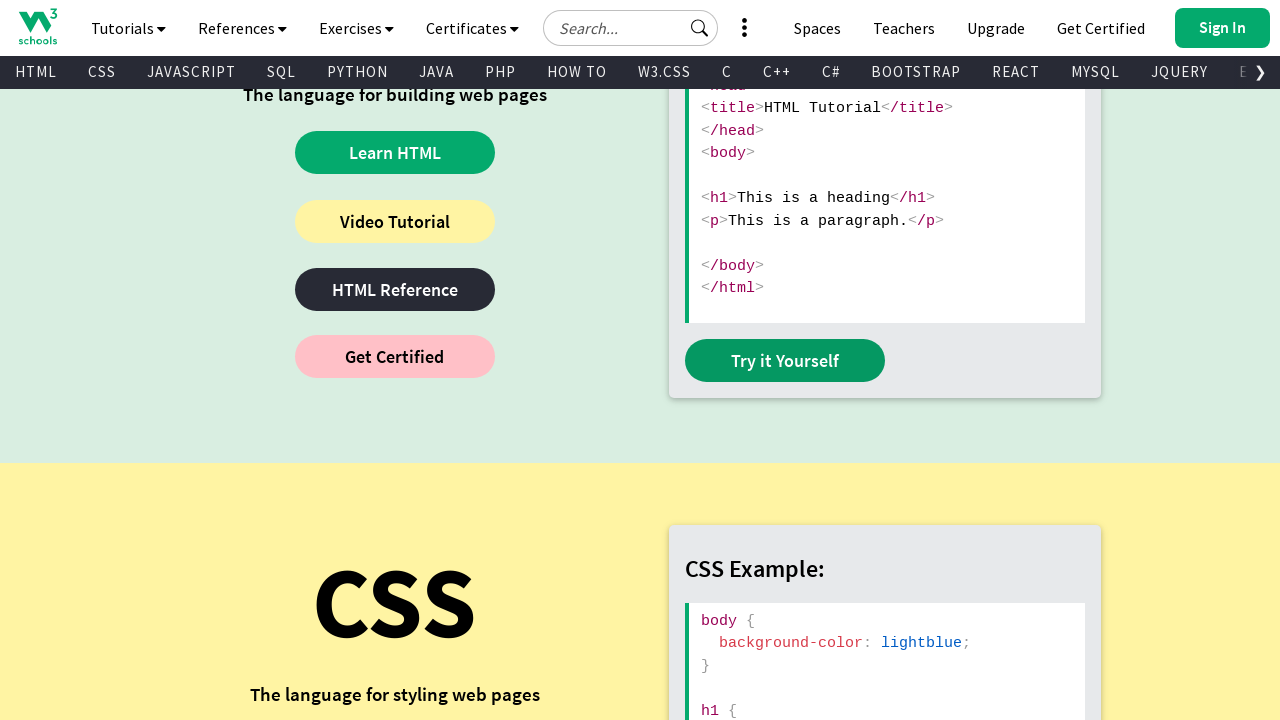

New window opened after clicking 'Try it Yourself'
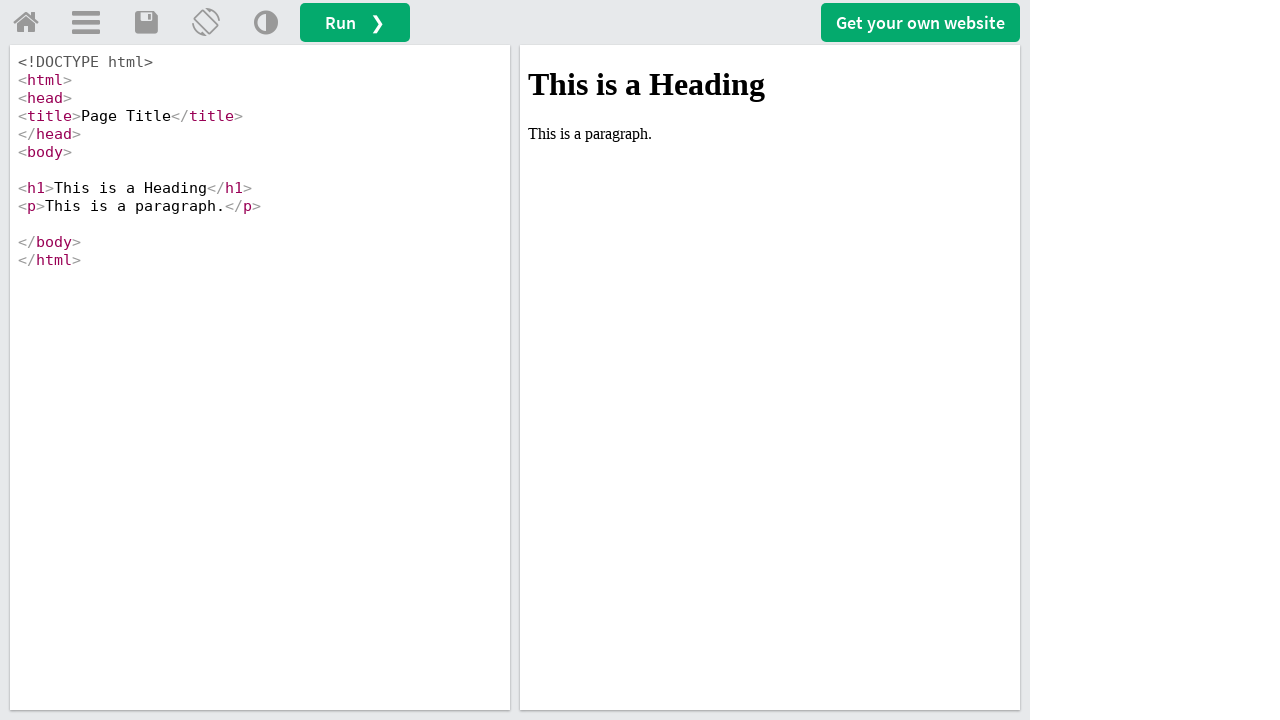

Located iframe with ID 'iframeResult'
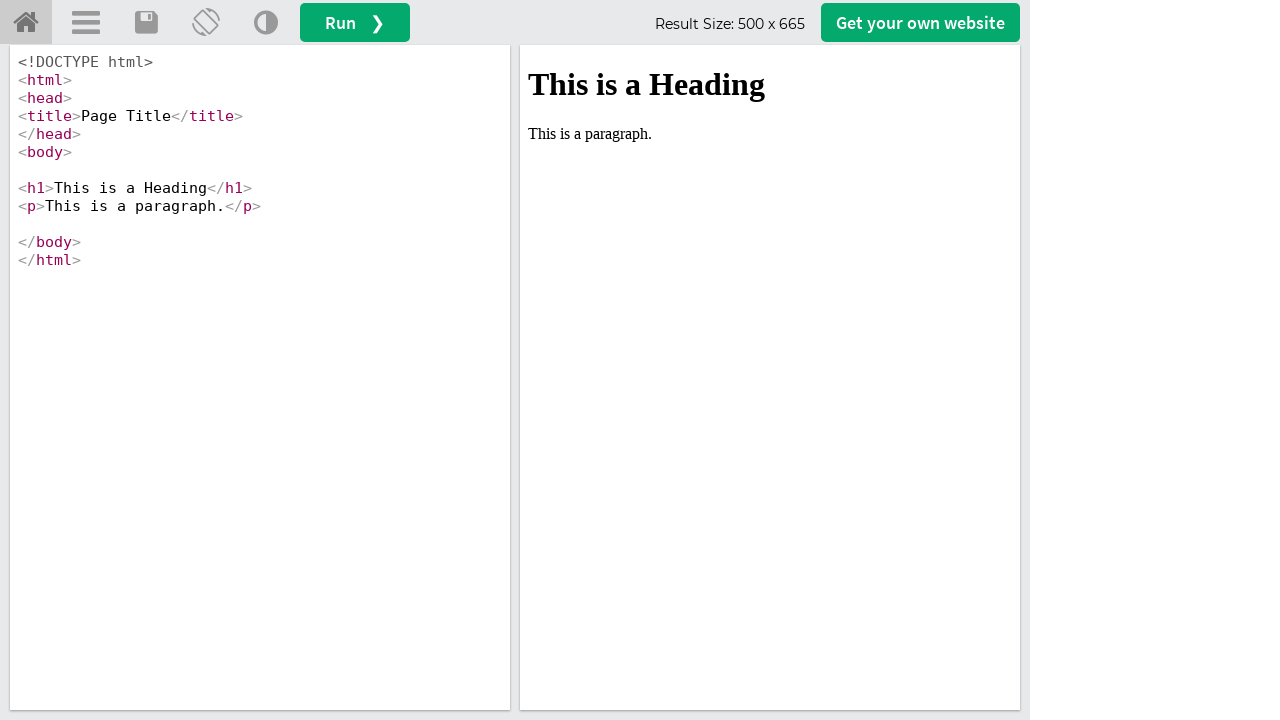

Retrieved H1 text from iframe: This is a Heading
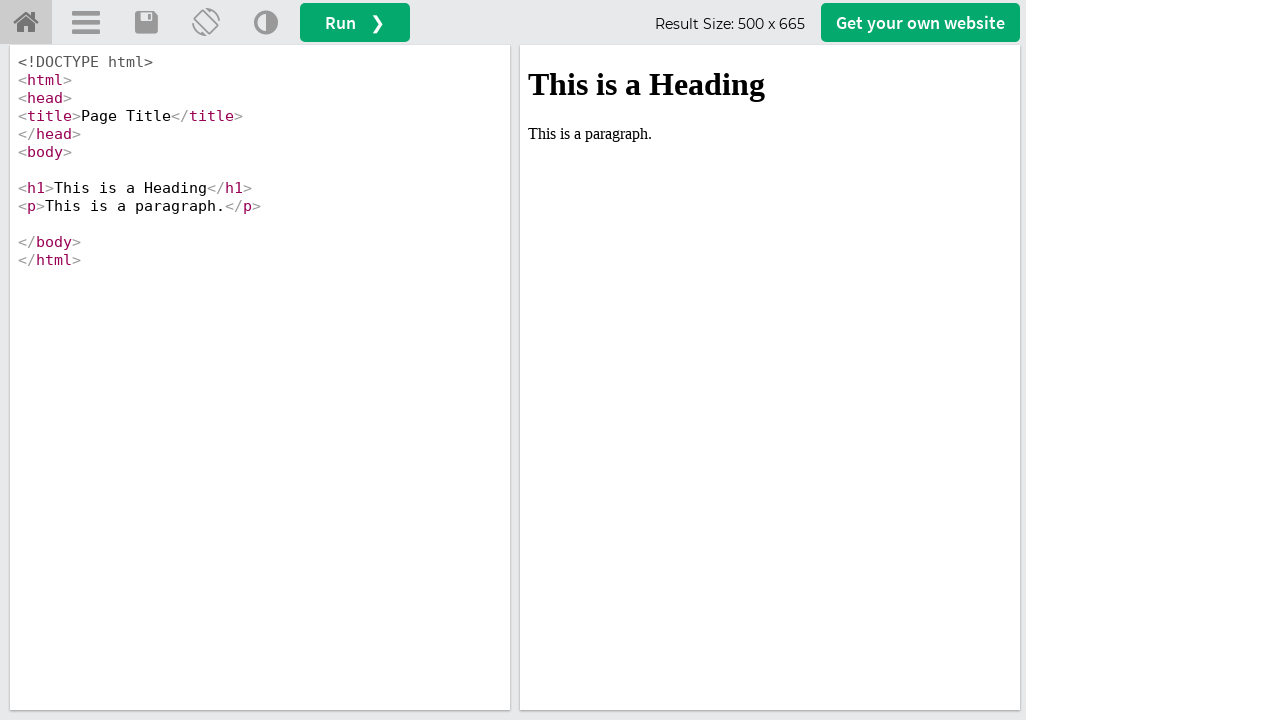

Closed the new window and returned to main page
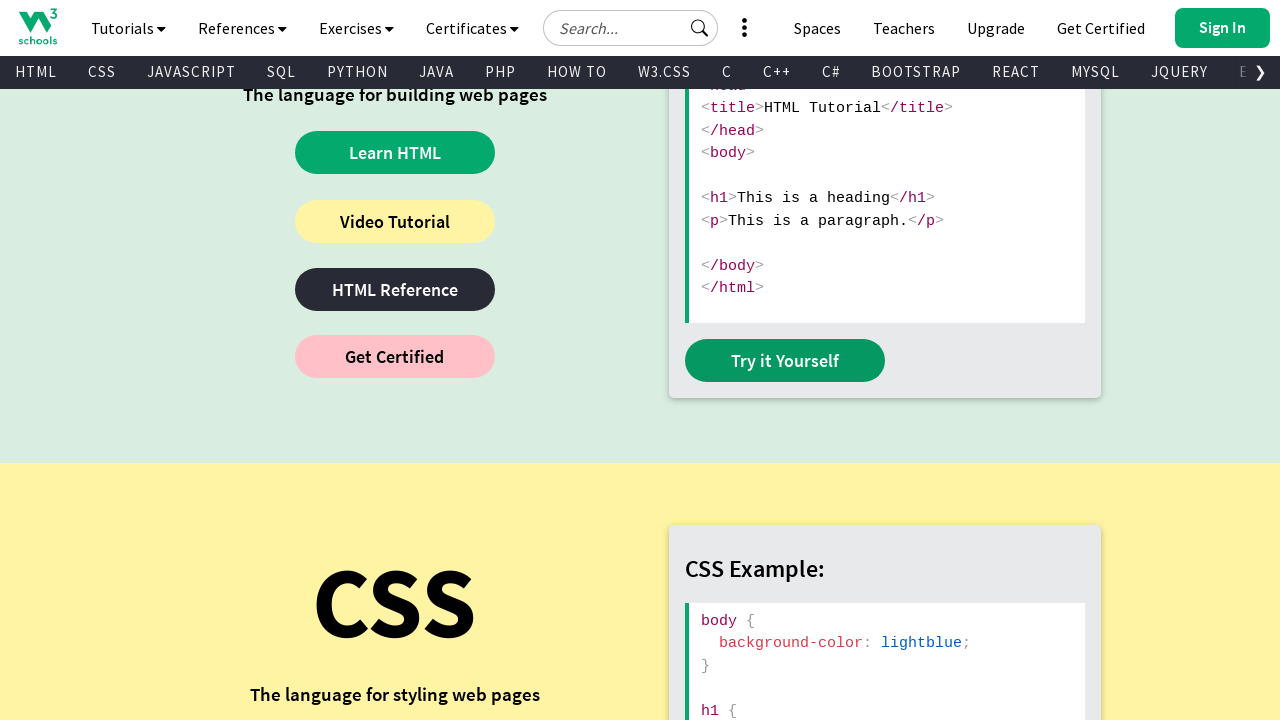

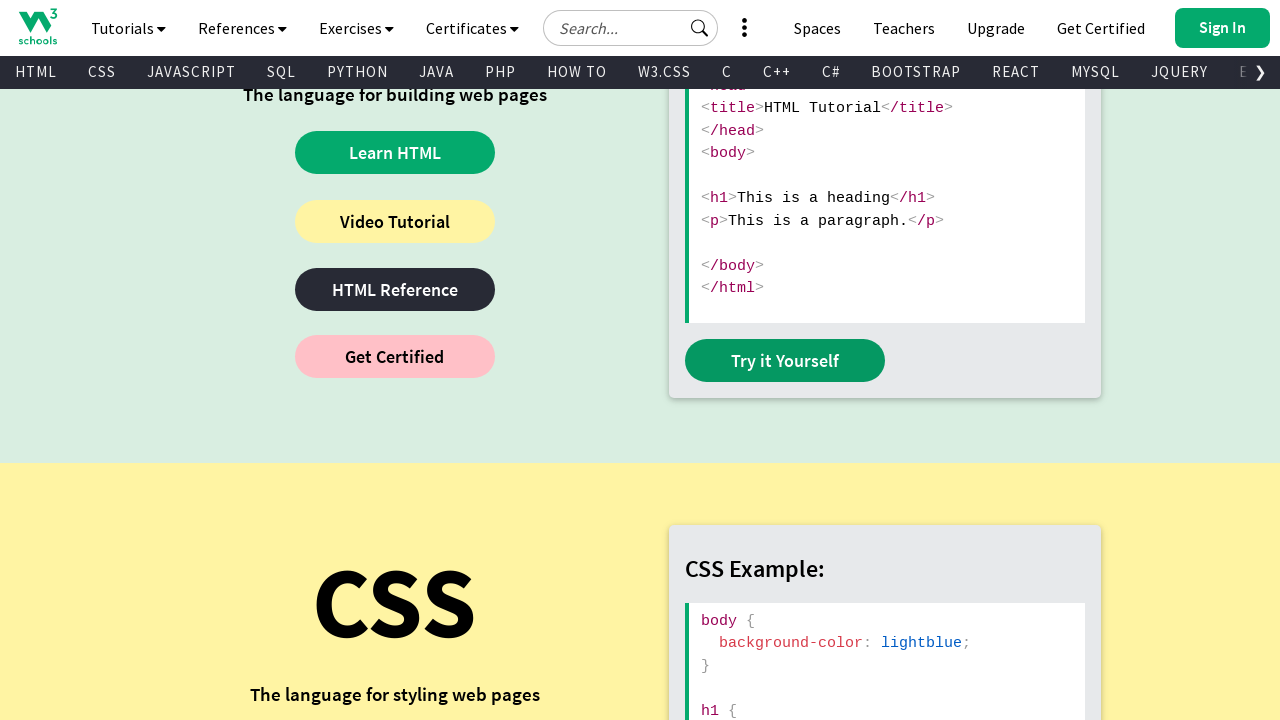